Tests a complete form submission by filling out personal information fields including first name, last name, job title, selecting education level, gender checkbox, experience dropdown, date picker, and submitting the form.

Starting URL: https://formy-project.herokuapp.com/form

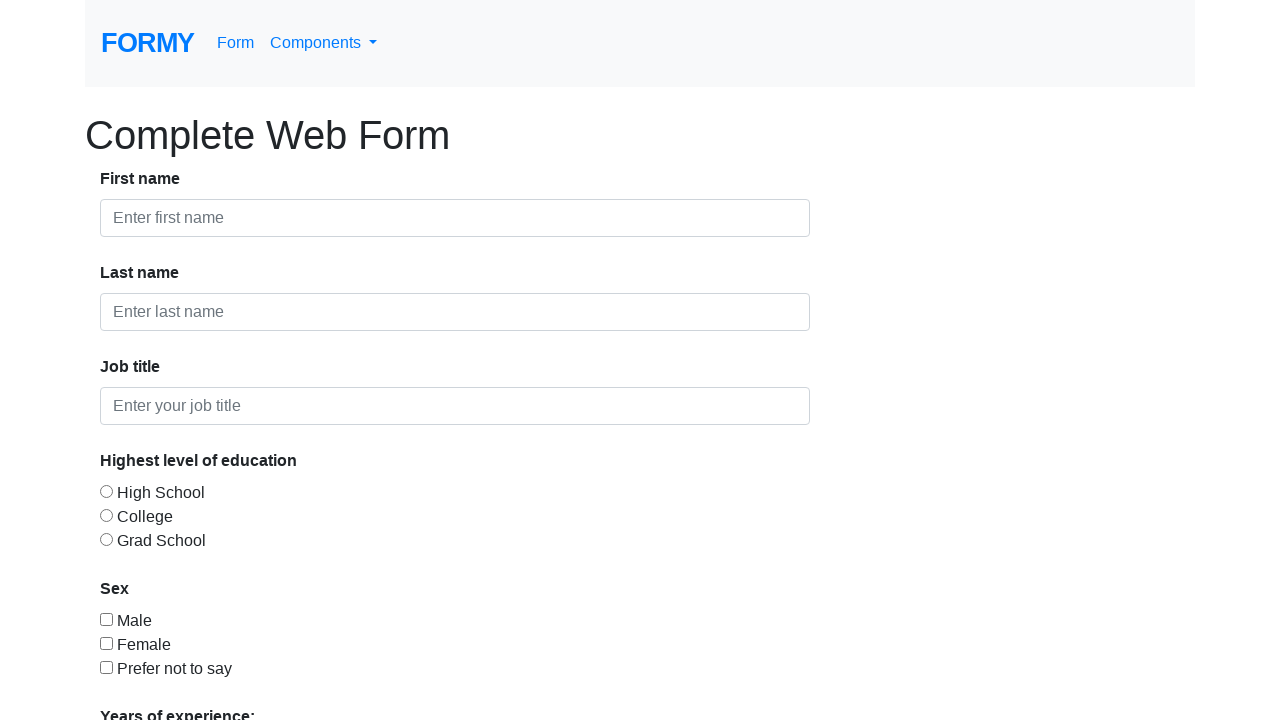

Filled first name field with 'Tessany' on #first-name
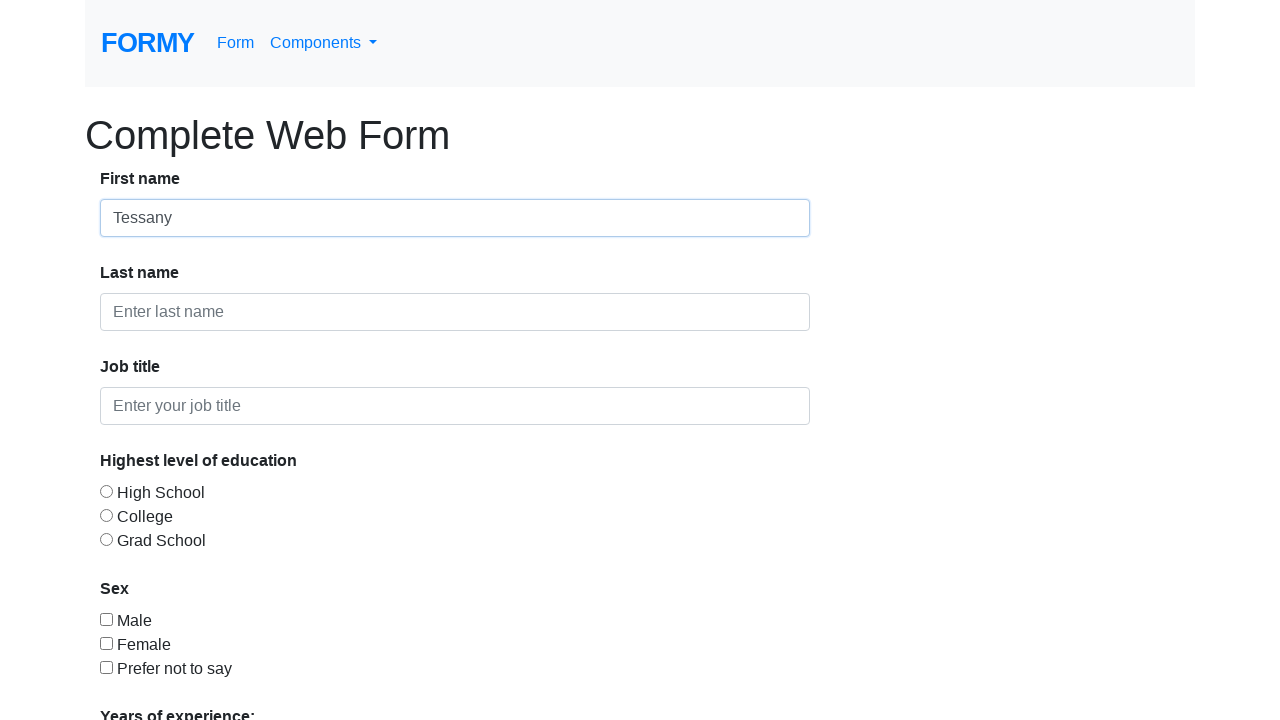

Filled last name field with 'Keintjem' on #last-name
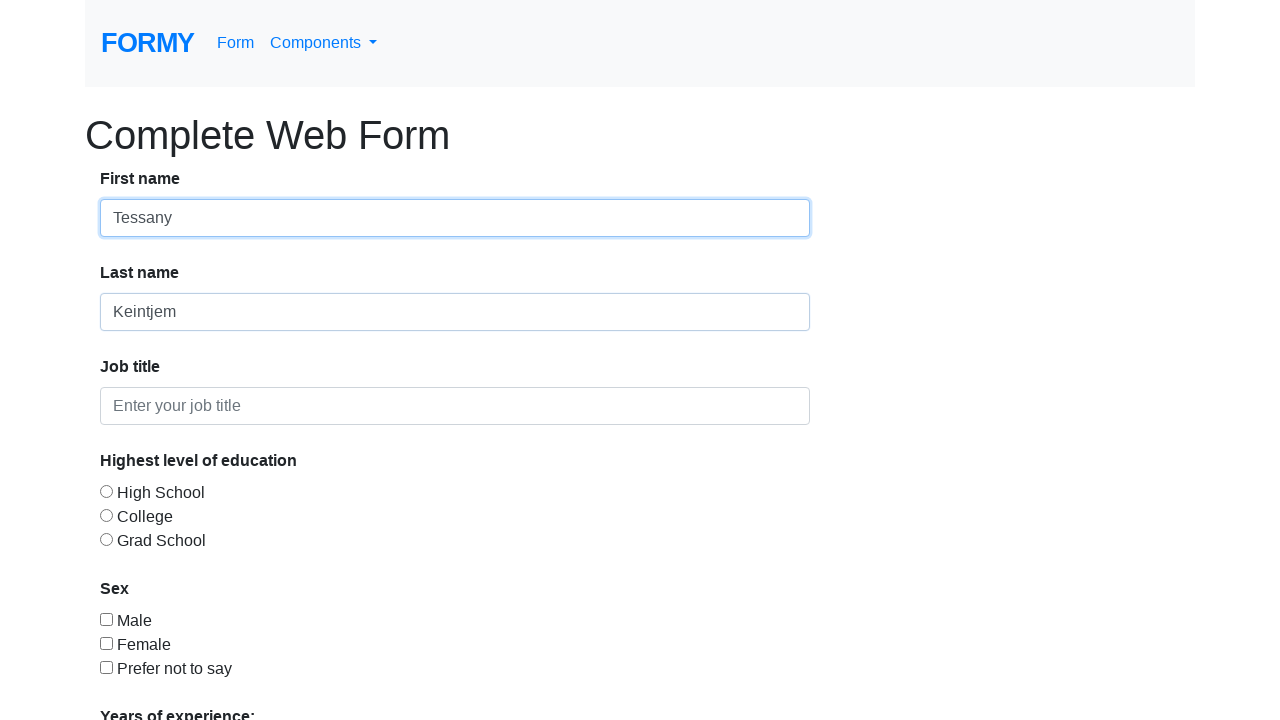

Filled job title field with 'SQA' on #job-title
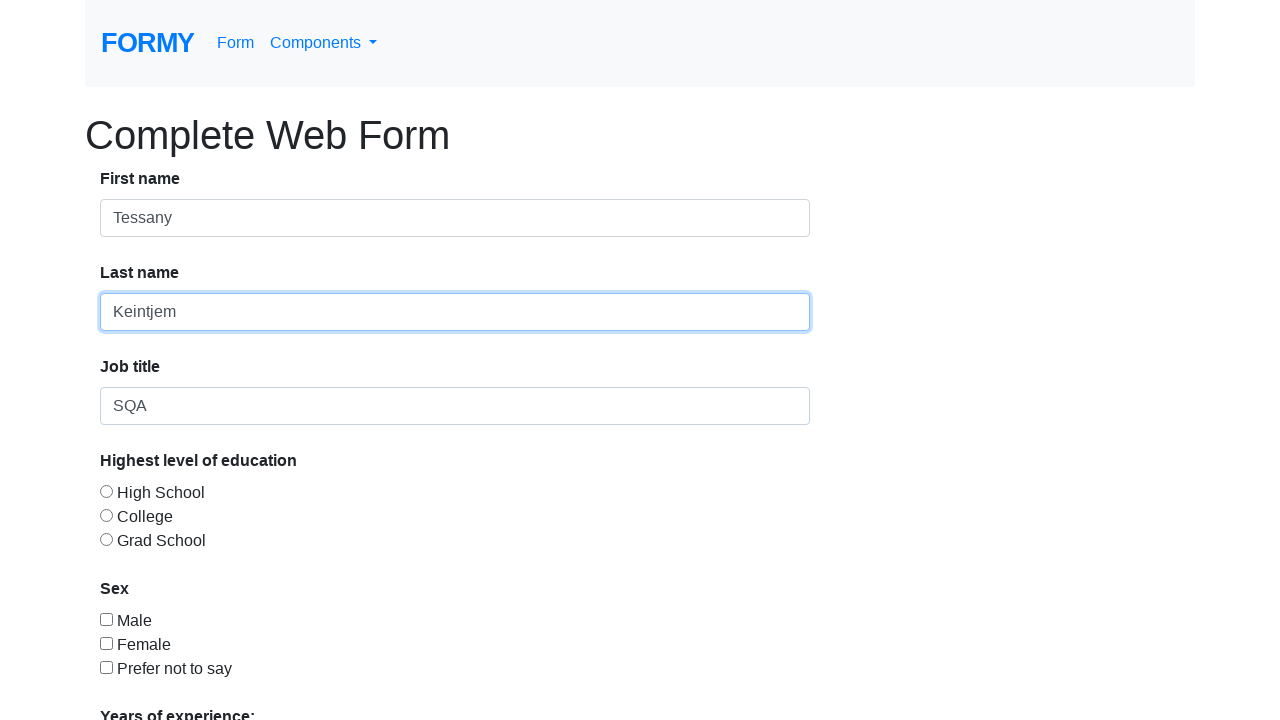

Selected education level (College) at (106, 515) on #radio-button-2
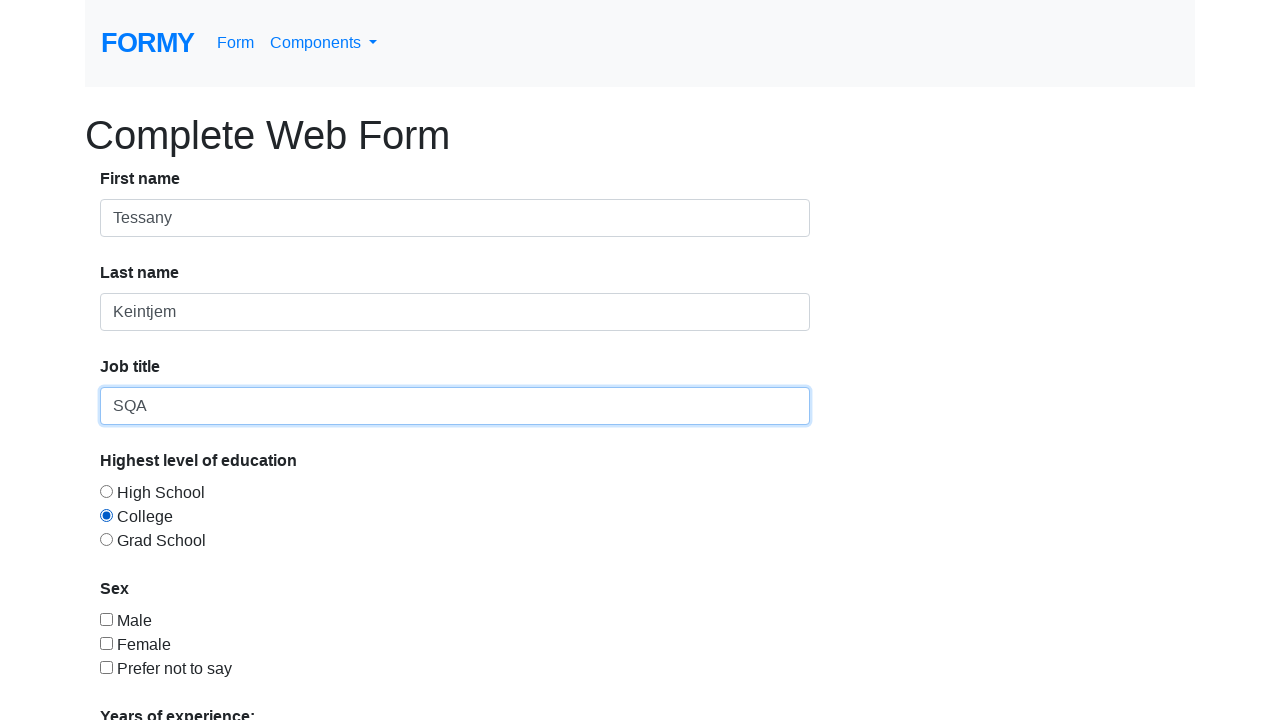

Checked gender checkbox (Female) at (106, 643) on #checkbox-2
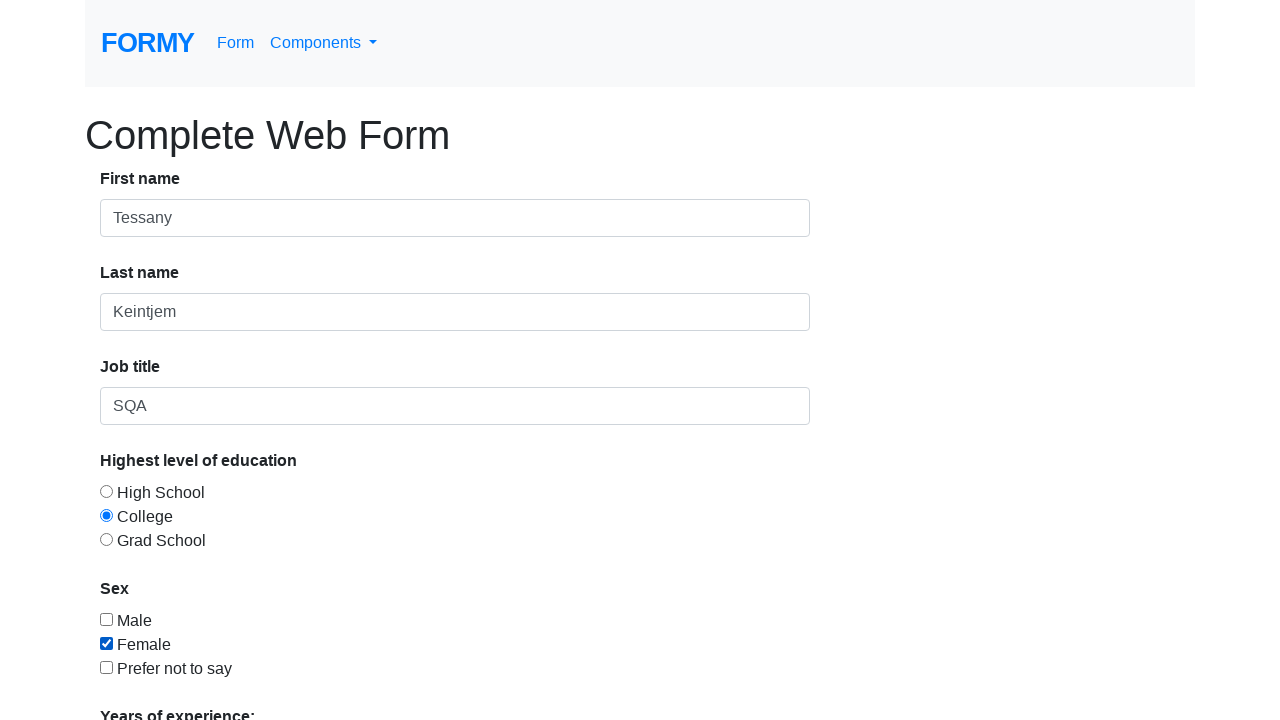

Selected experience level from dropdown (0-1 years) on #select-menu
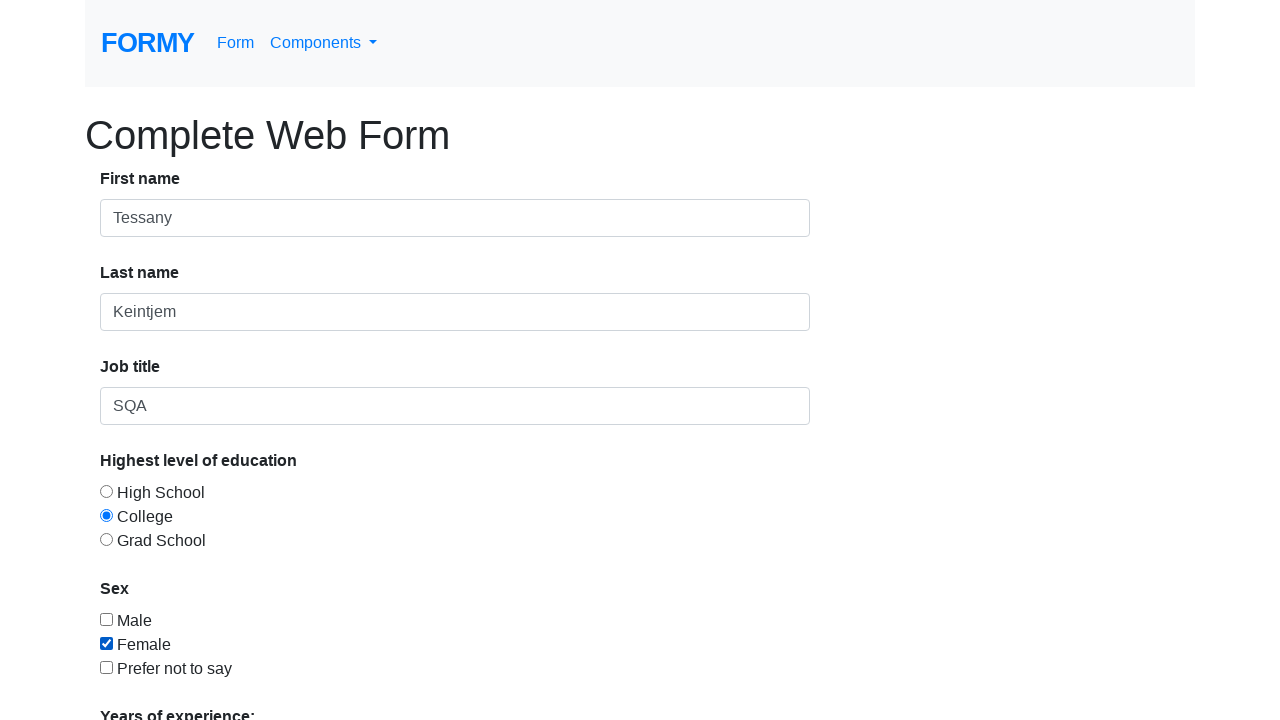

Filled date picker with '10/14/2022' on #datepicker
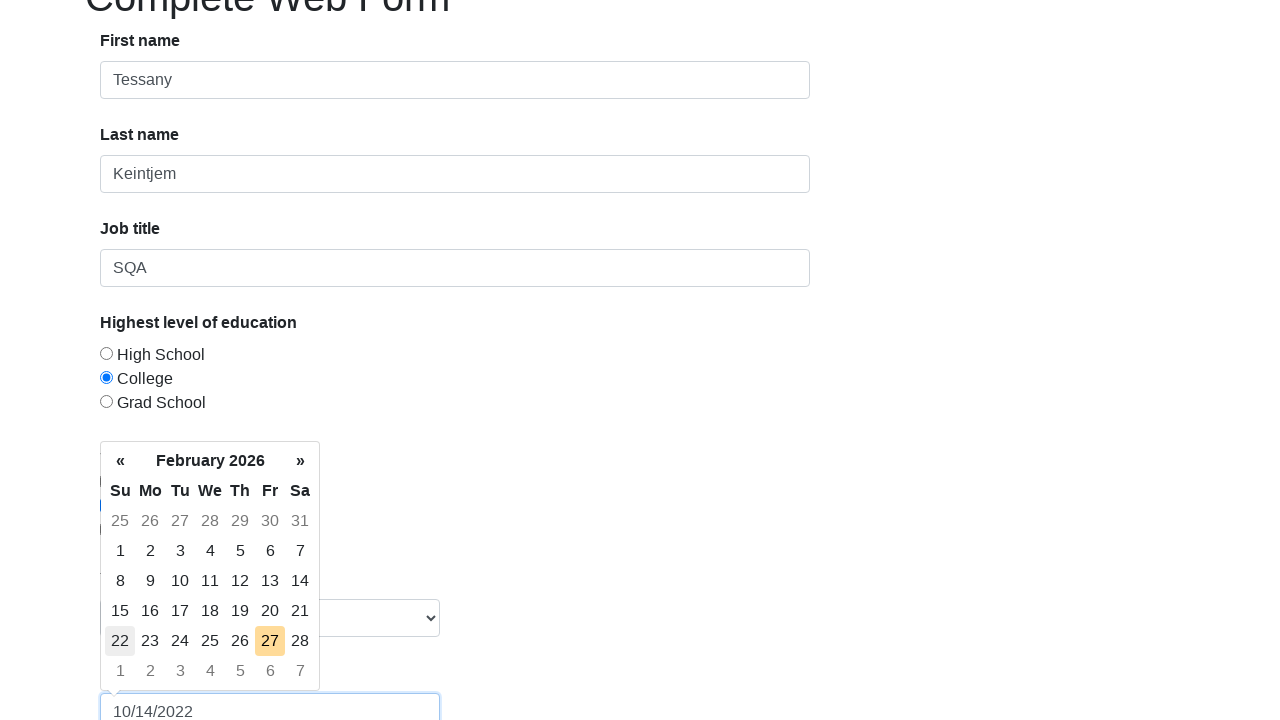

Clicked submit button to submit form at (148, 680) on a.btn.btn-lg.btn-primary
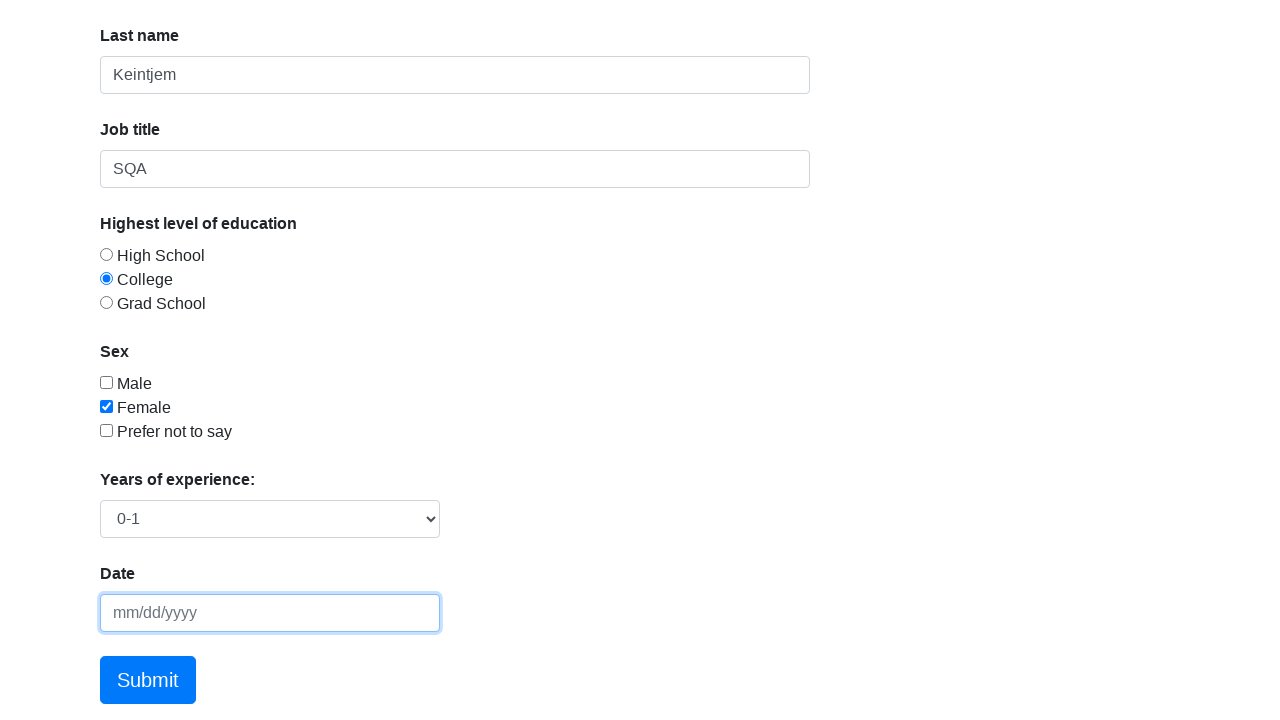

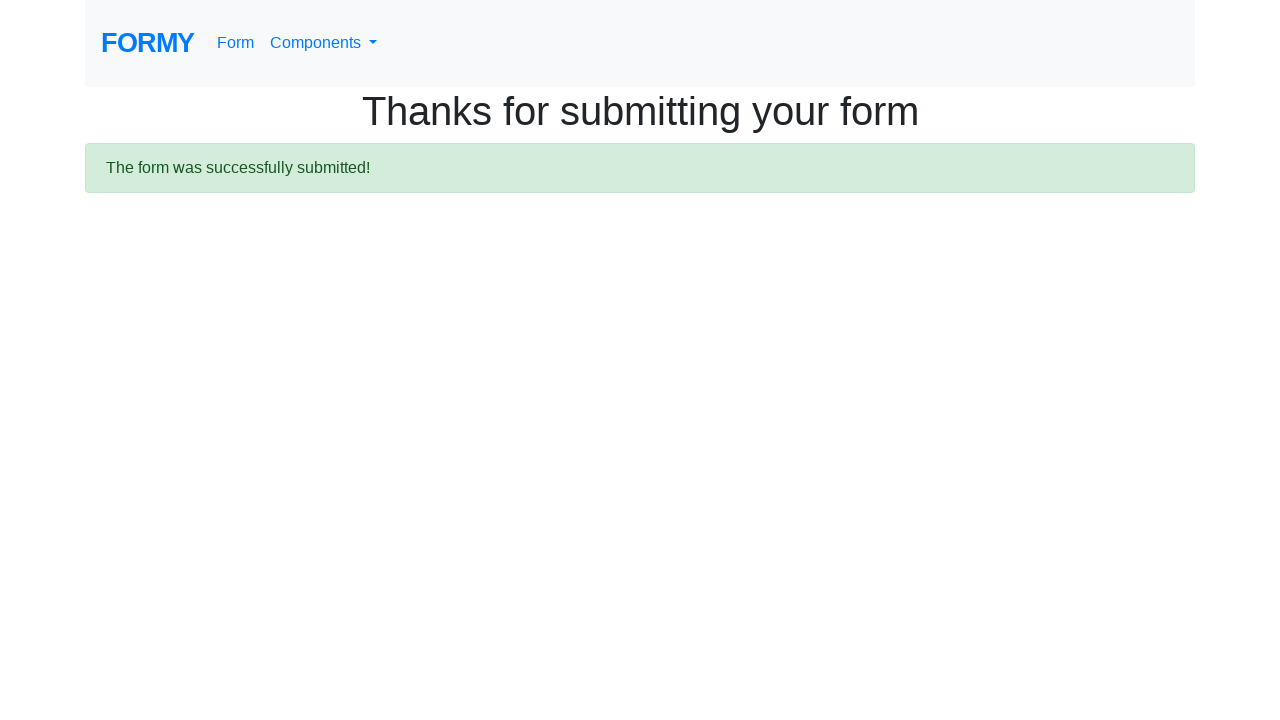